Tests filling a name input field on an Angular practice page using keyboard actions

Starting URL: https://rahulshettyacademy.com/angularpractice/

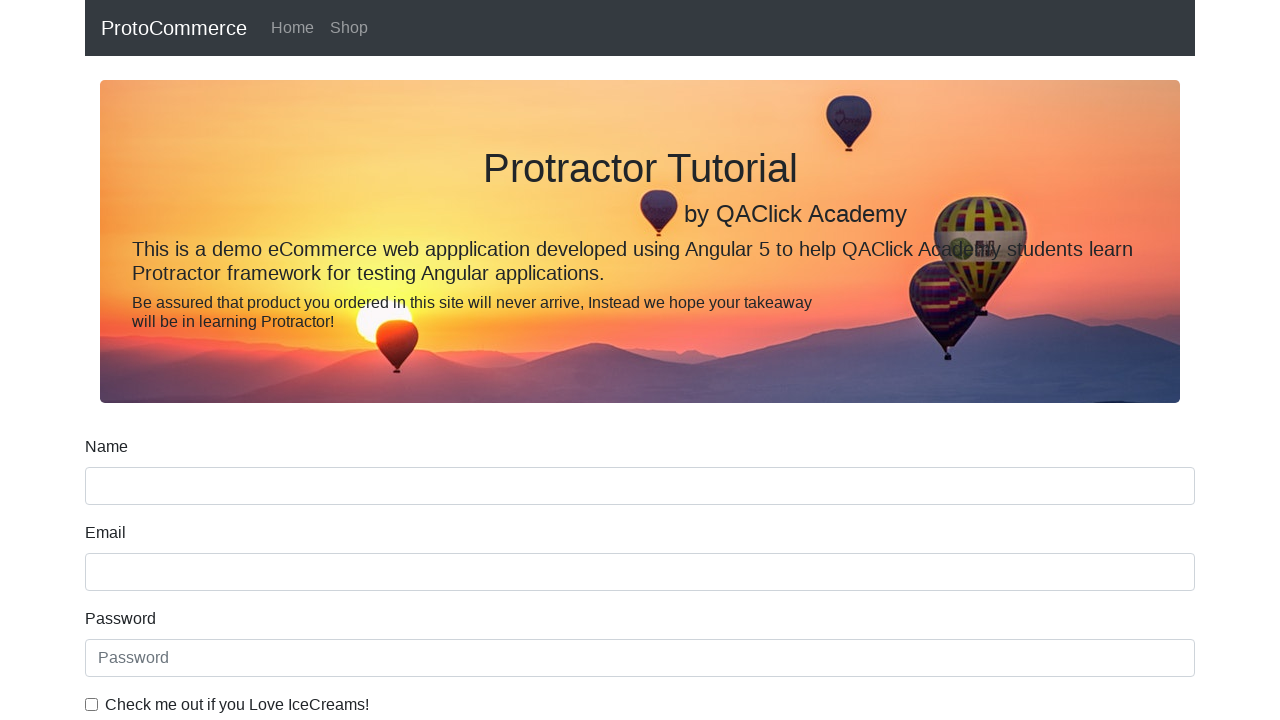

Filled name input field with 'actionstest' on input[name='name']
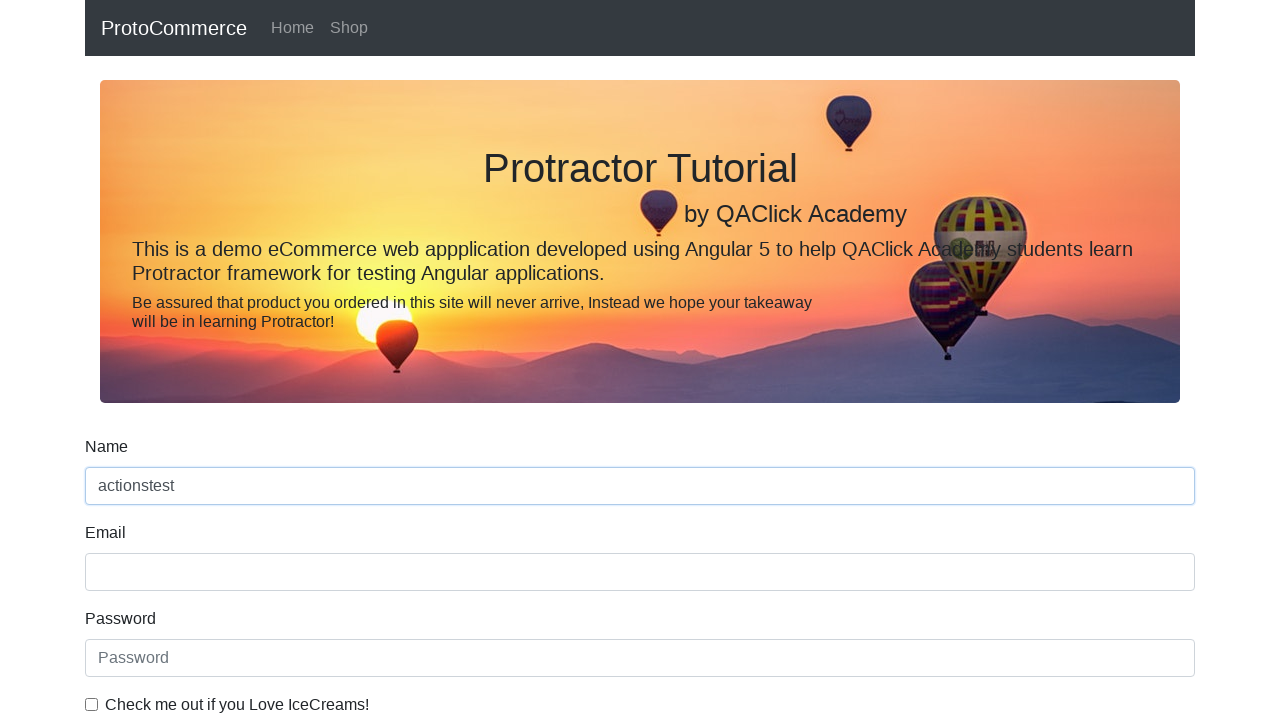

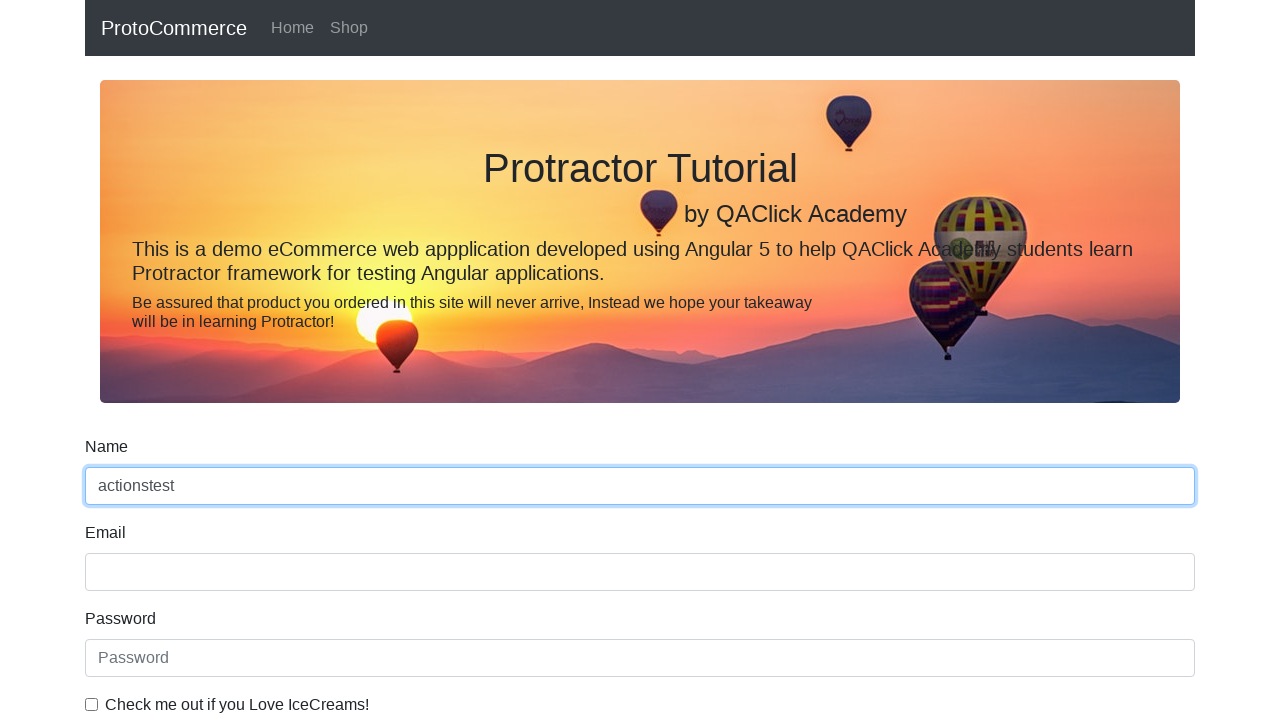